Tests floating menu visibility by scrolling the page and verifying the menu remains visible

Starting URL: https://the-internet.herokuapp.com/floating_menu

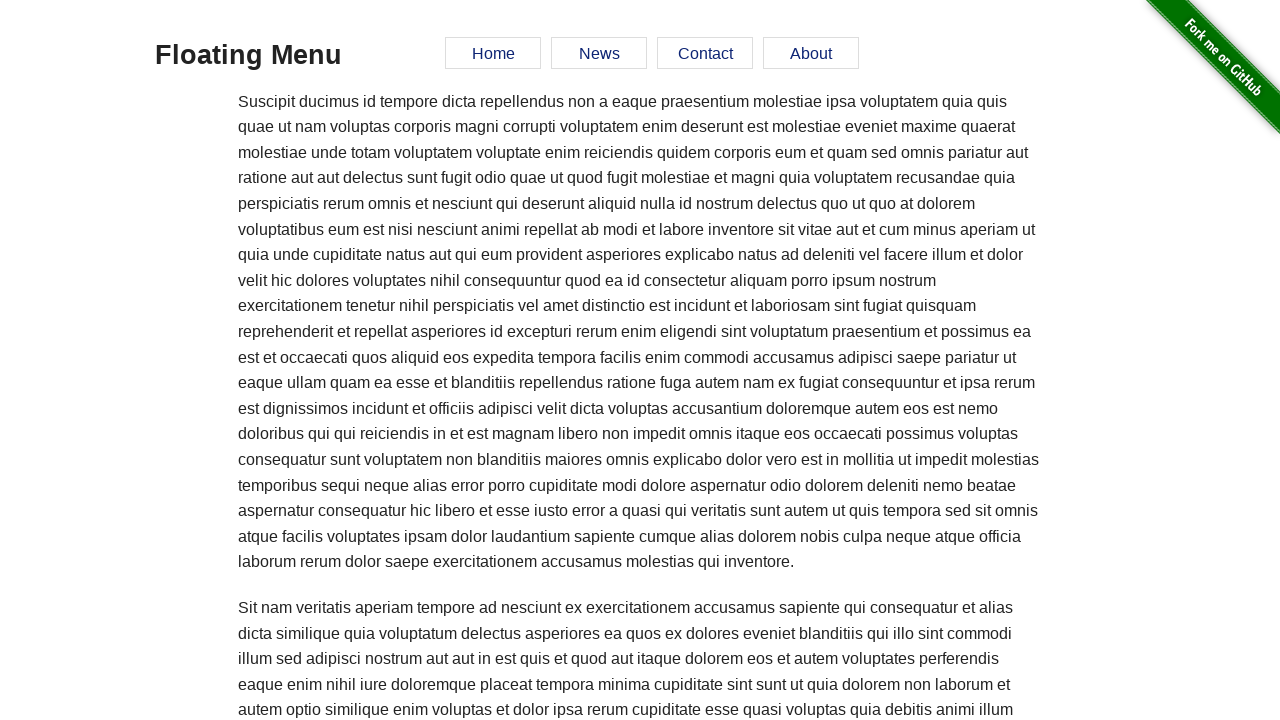

Scrolled page down by one screen height
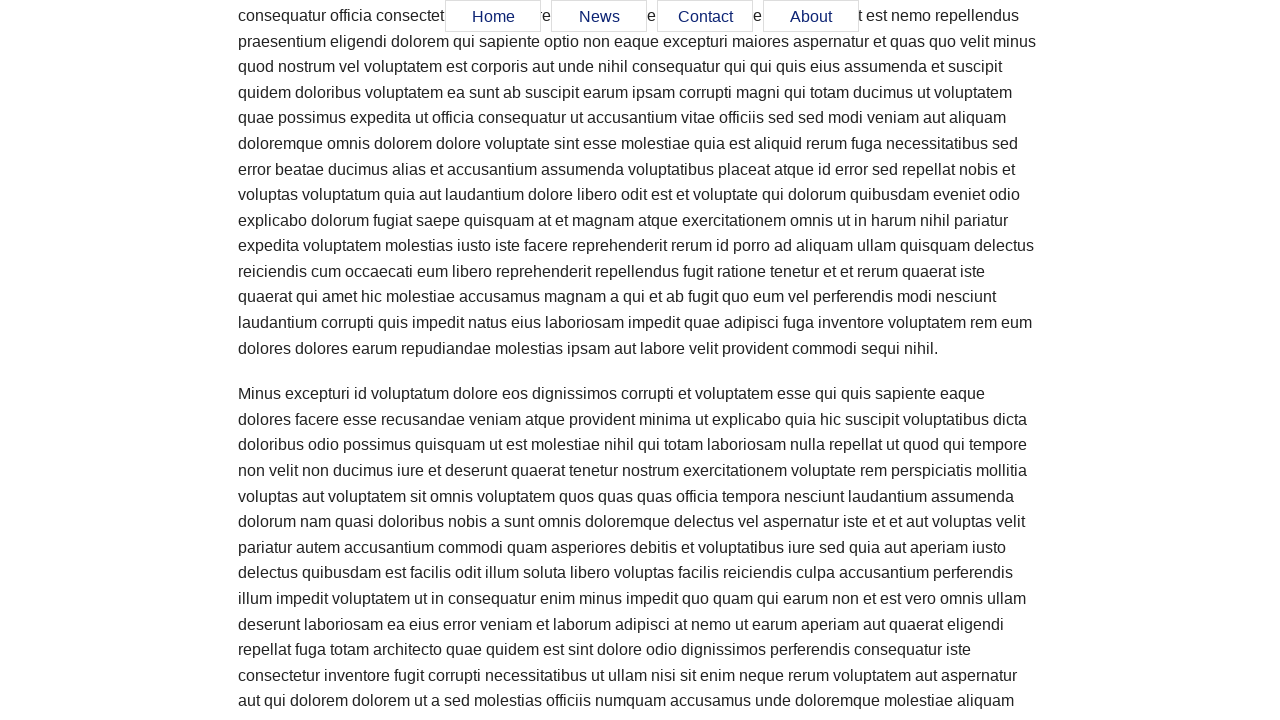

Verified floating menu is still visible after scrolling
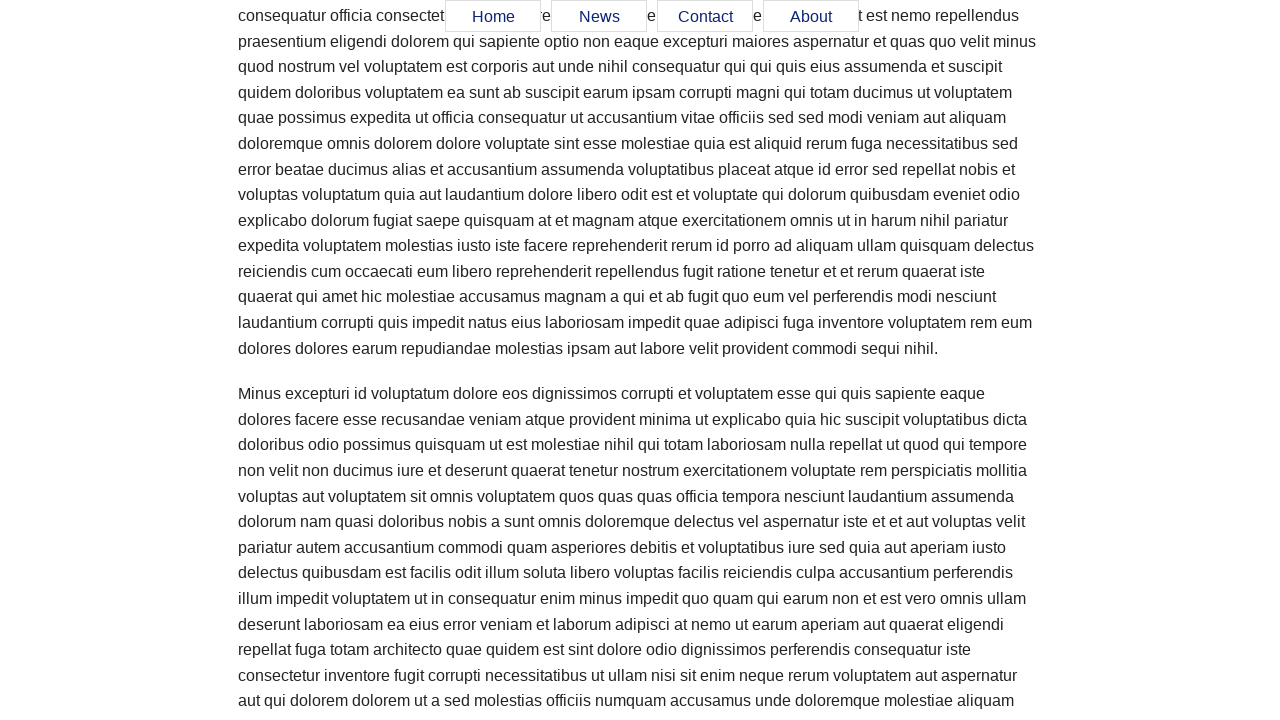

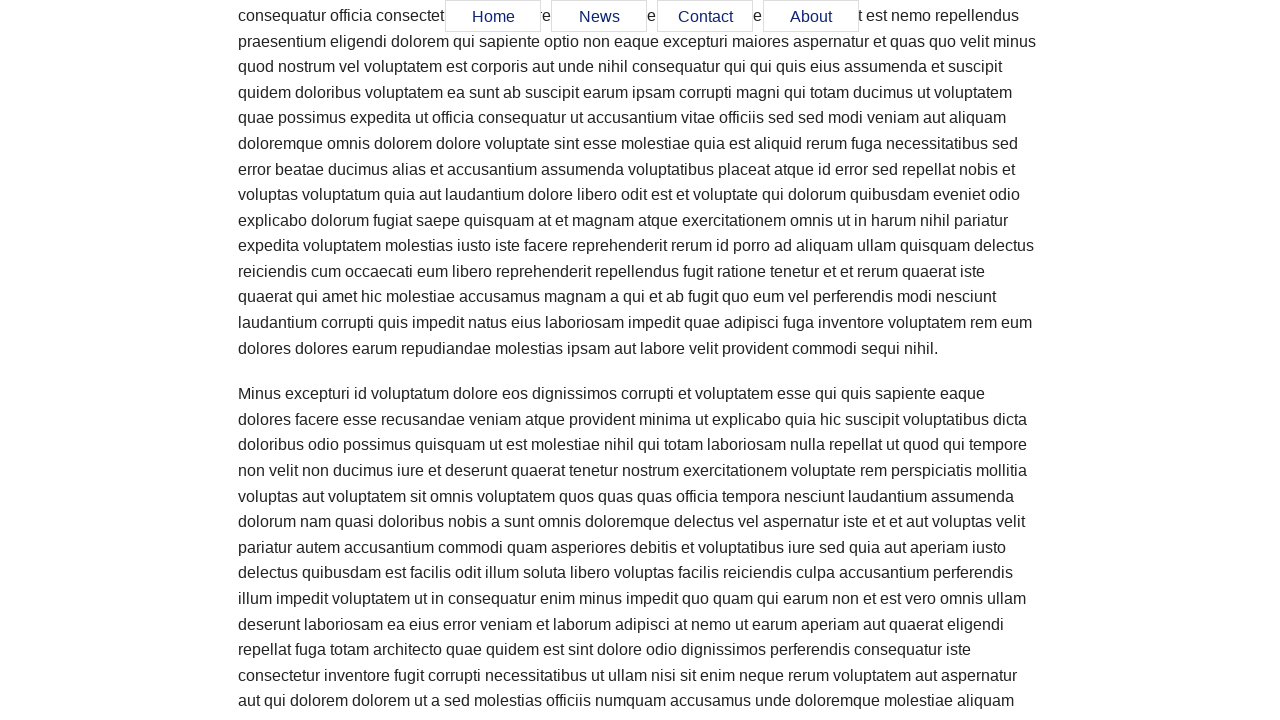